Tests a math challenge form by extracting a hidden value from an element's attribute, calculating a mathematical result (log of absolute value of 12*sin(x)), filling the answer, checking two checkboxes, and submitting the form.

Starting URL: http://suninjuly.github.io/get_attribute.html

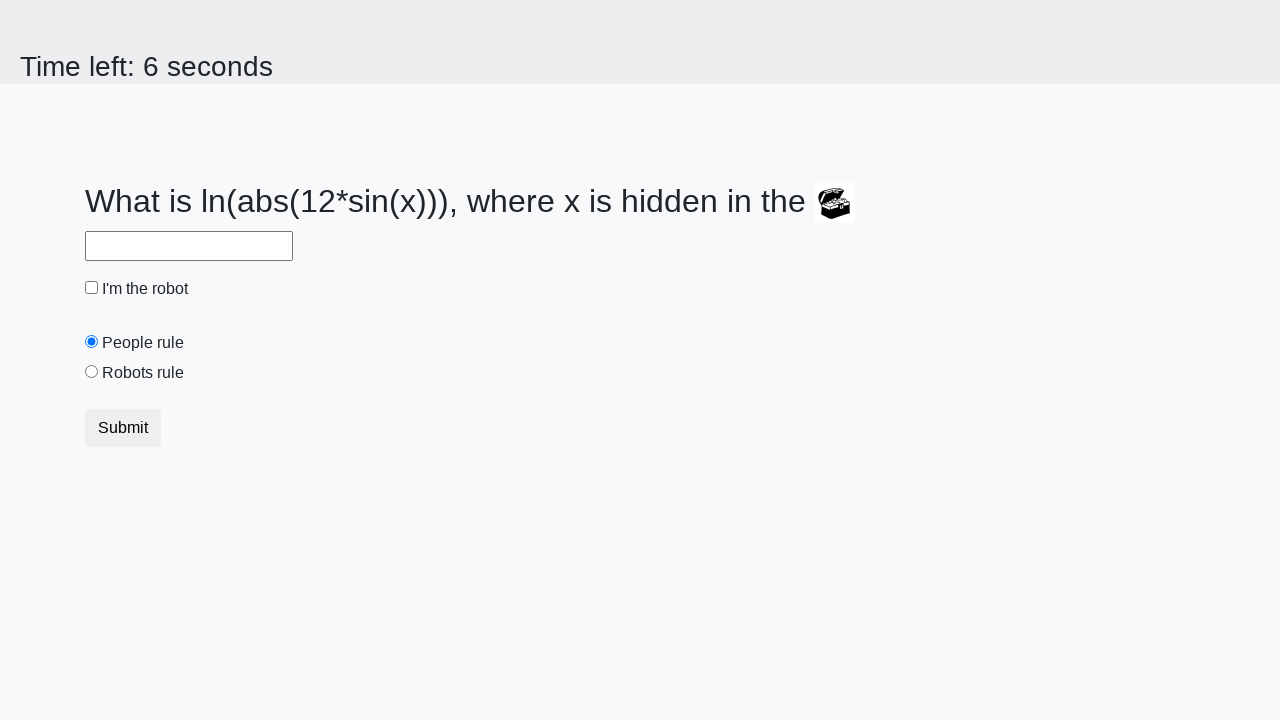

Located treasure element with ID 'treasure'
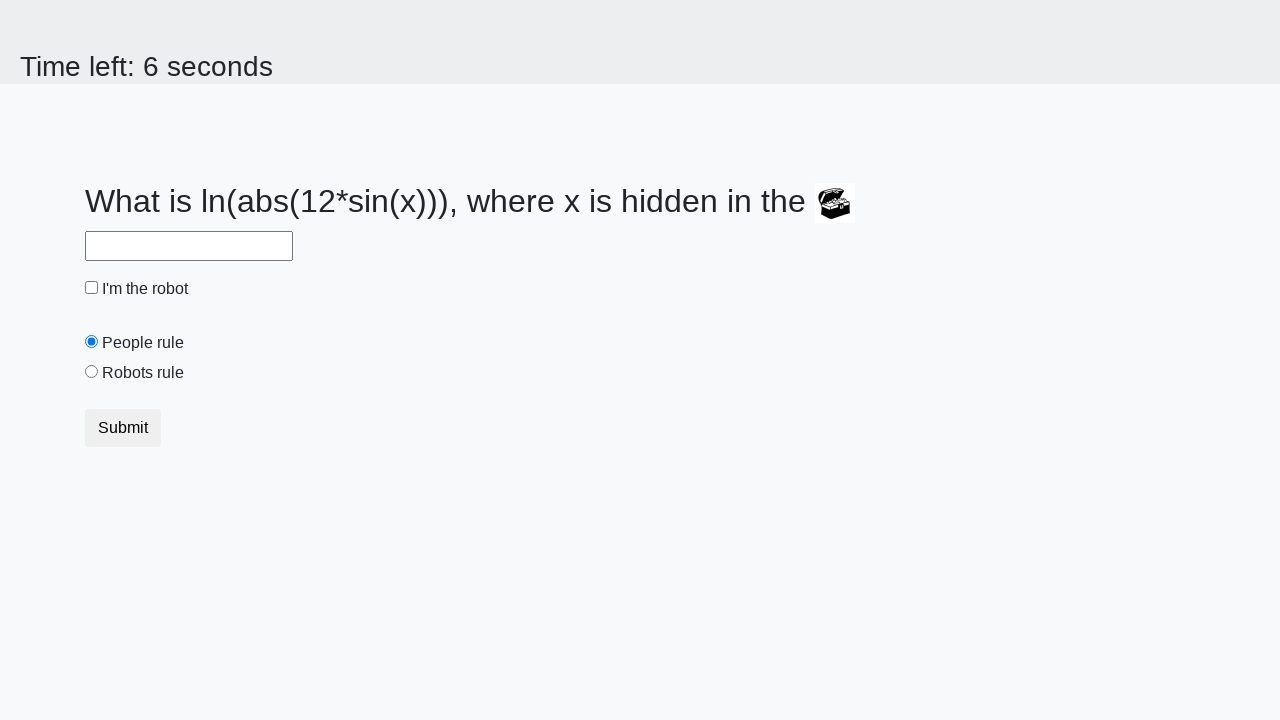

Extracted hidden value from treasure element's 'valuex' attribute: 451
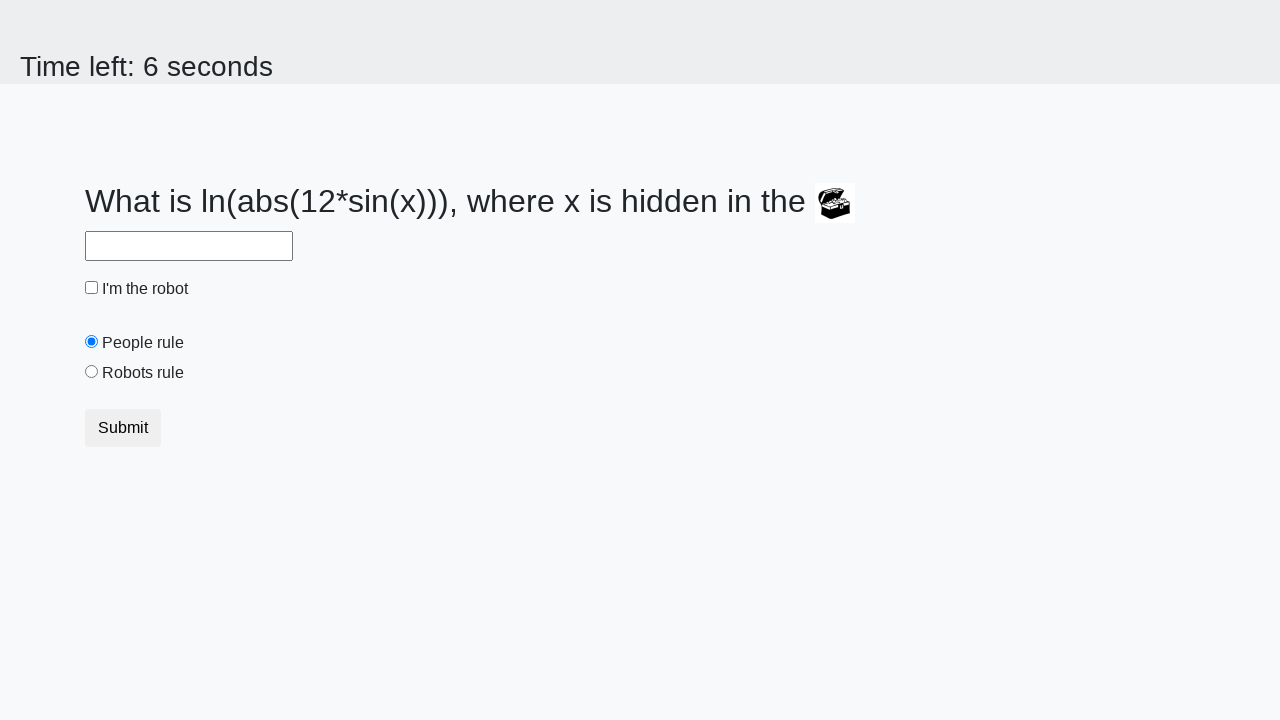

Calculated answer using log(abs(12*sin(x))) formula: 2.4683526919948813
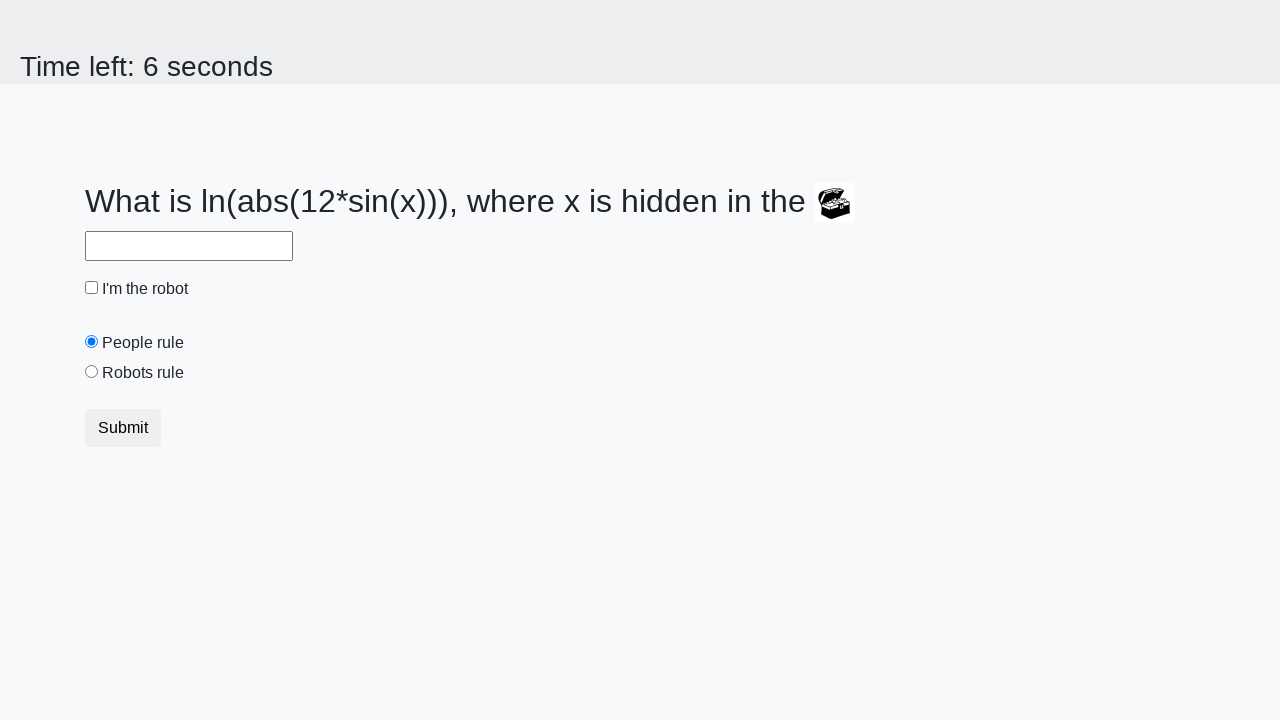

Filled answer field with calculated value: 2.4683526919948813 on #answer
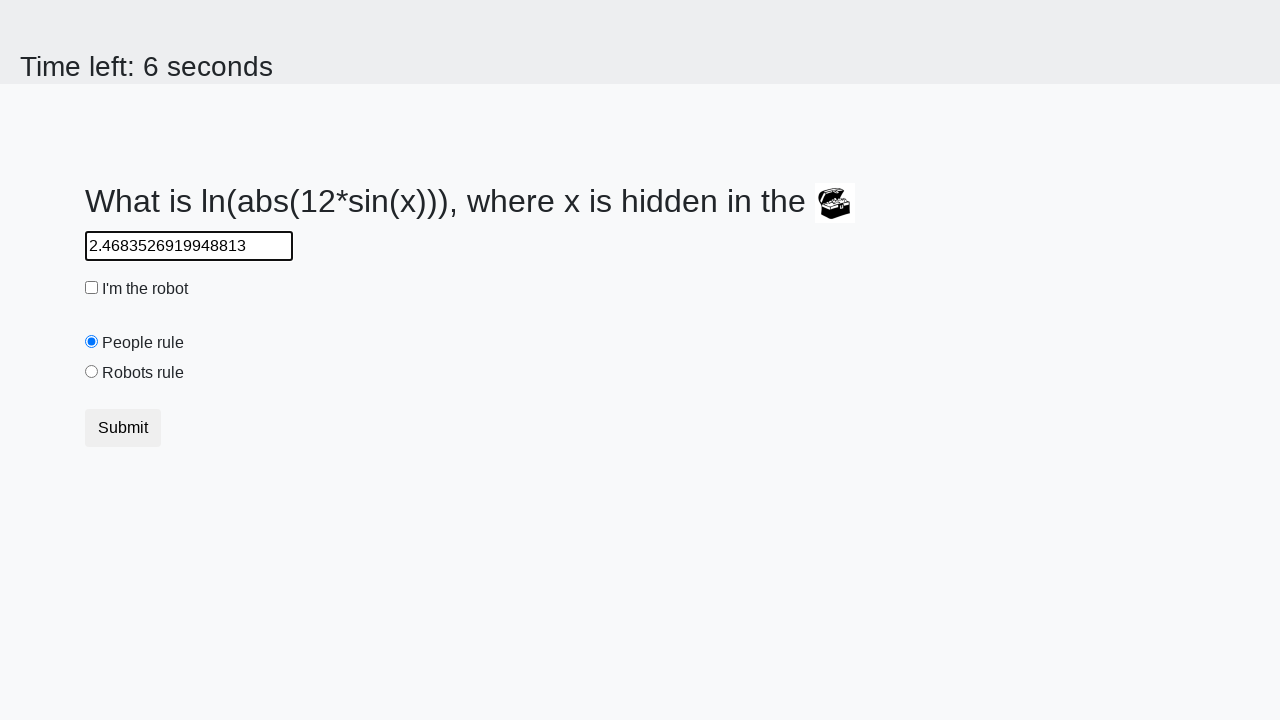

Checked the robot checkbox at (92, 288) on #robotCheckbox
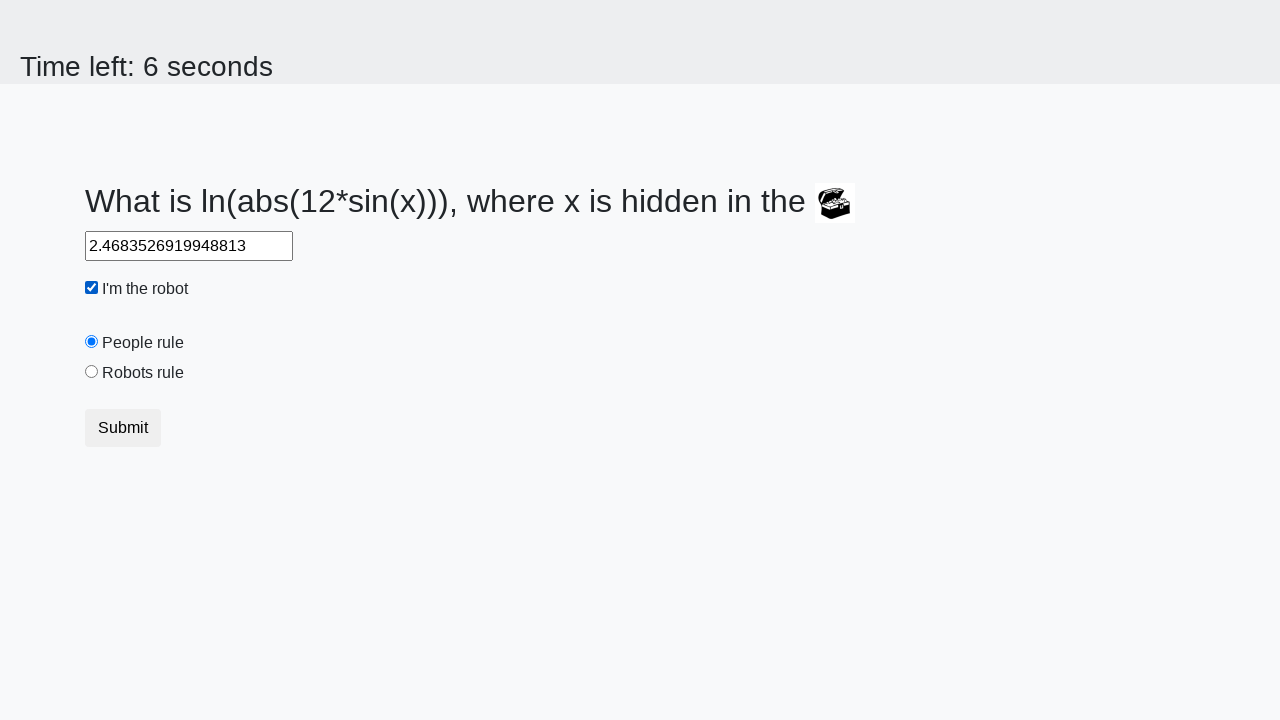

Checked the robots rule checkbox at (92, 372) on #robotsRule
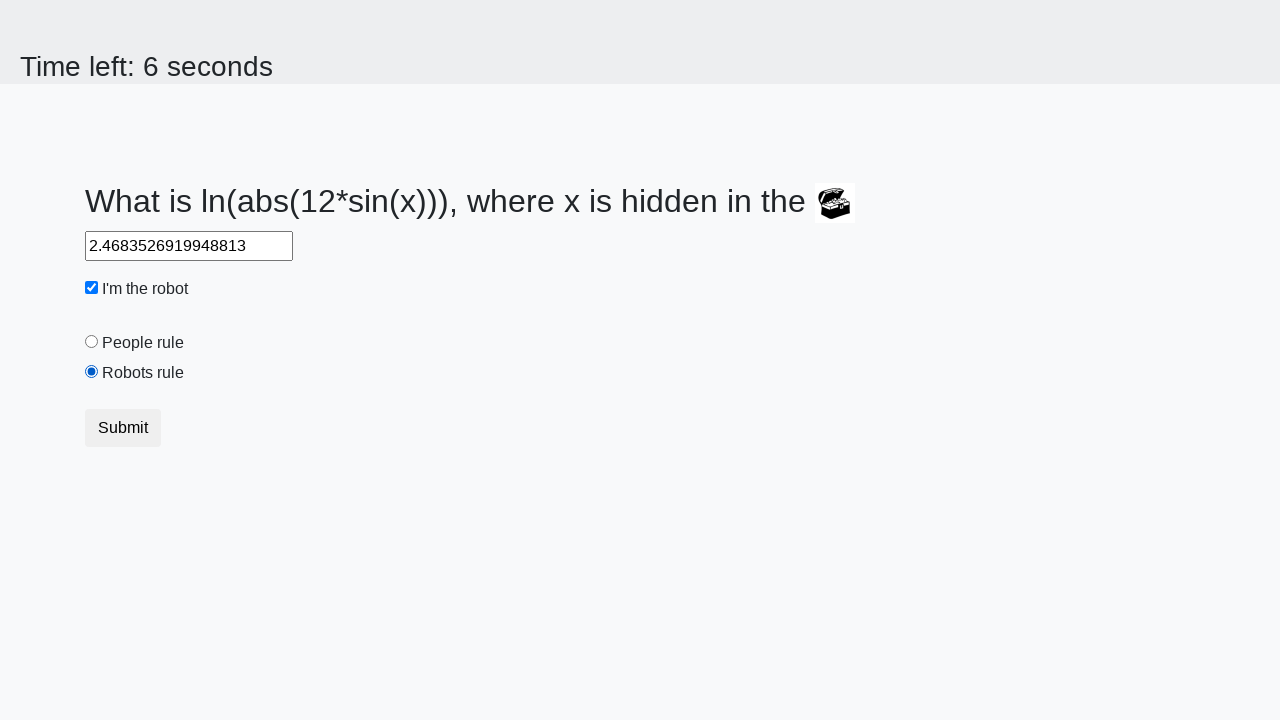

Clicked the submit button to submit the form at (123, 428) on .btn.btn-default
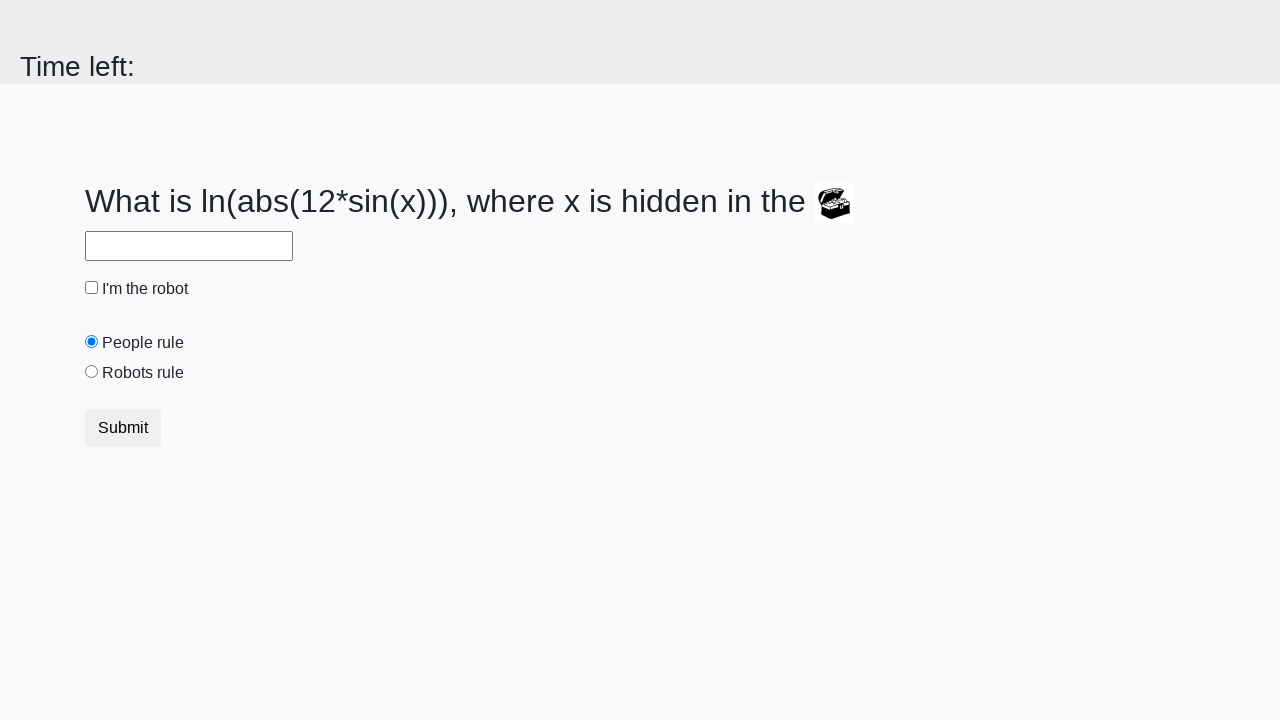

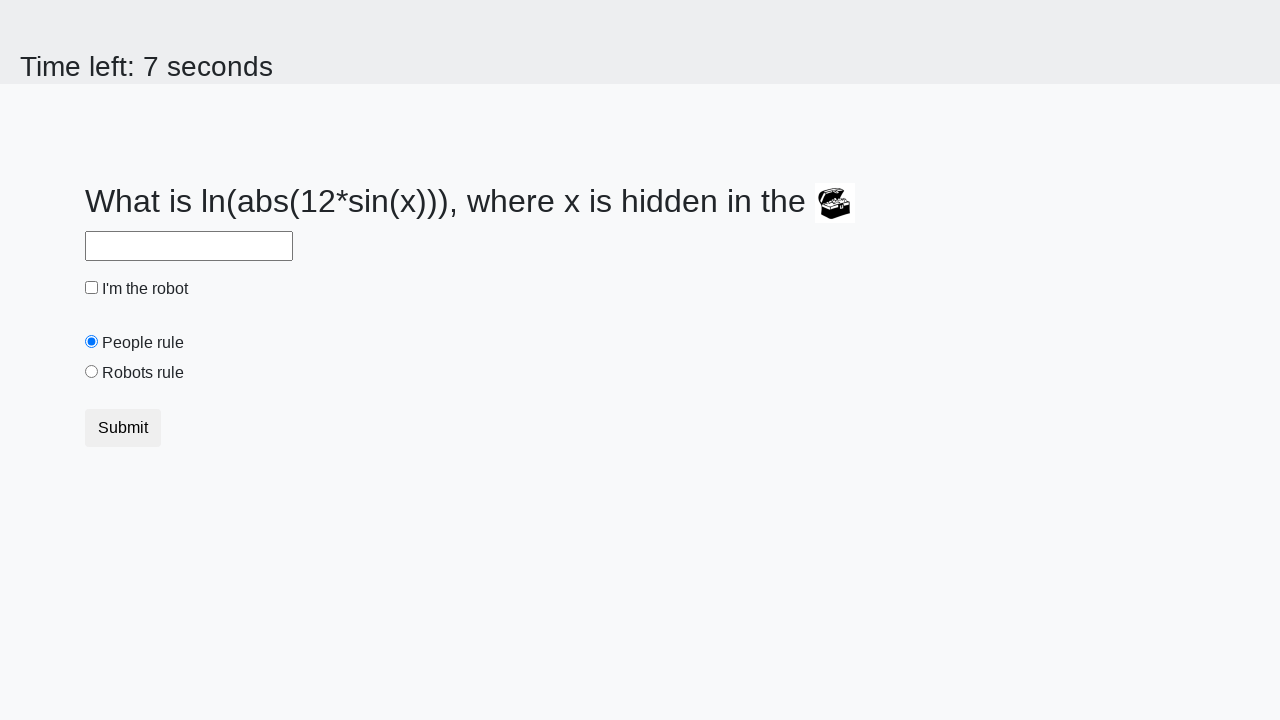